Tests nested iframe handling by navigating through parent iframes to find an inner iframe named 'frame2' and clicking a blue-styled button within it.

Starting URL: https://leafground.com/frame.xhtml

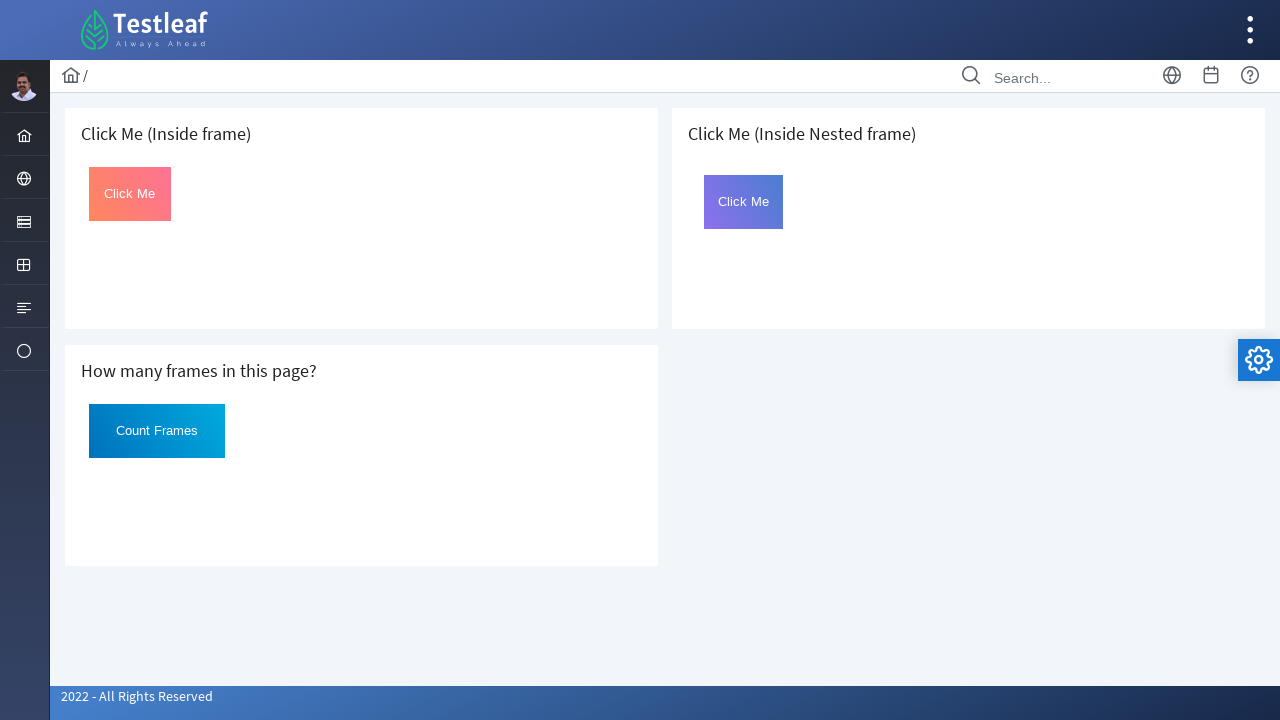

Retrieved all iframes from the page
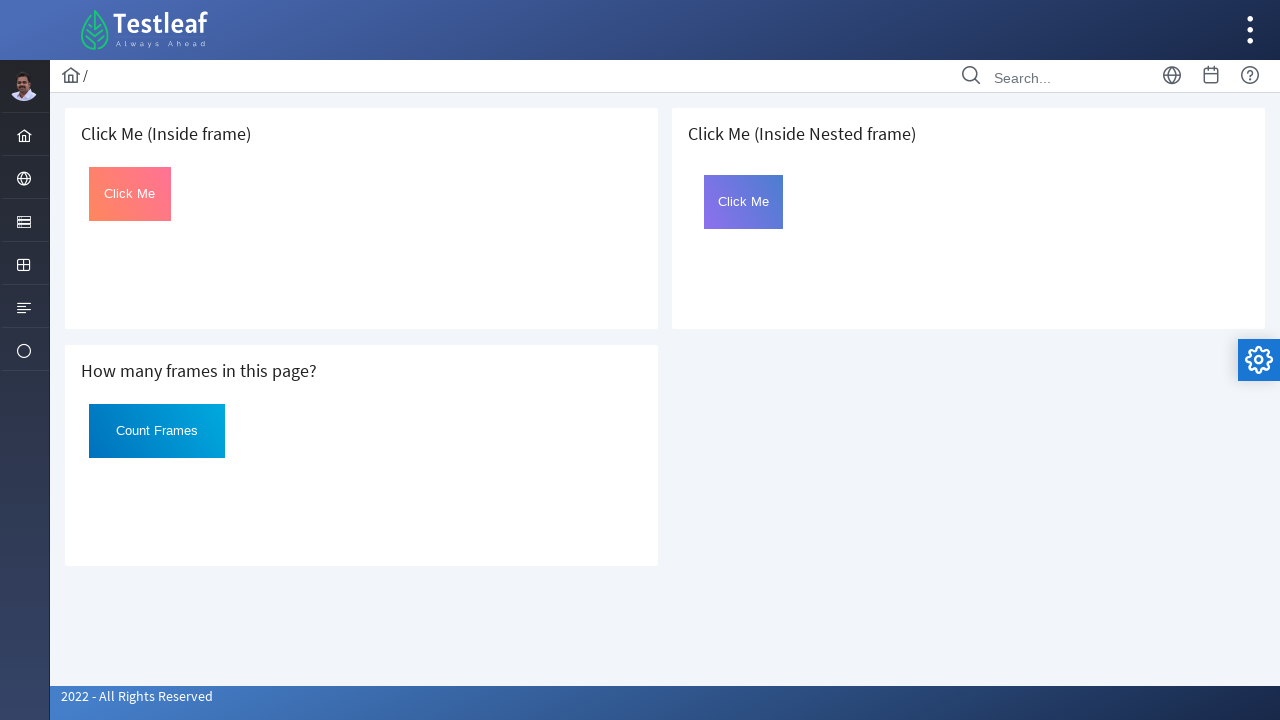

Checking non-main frame for nested iframes
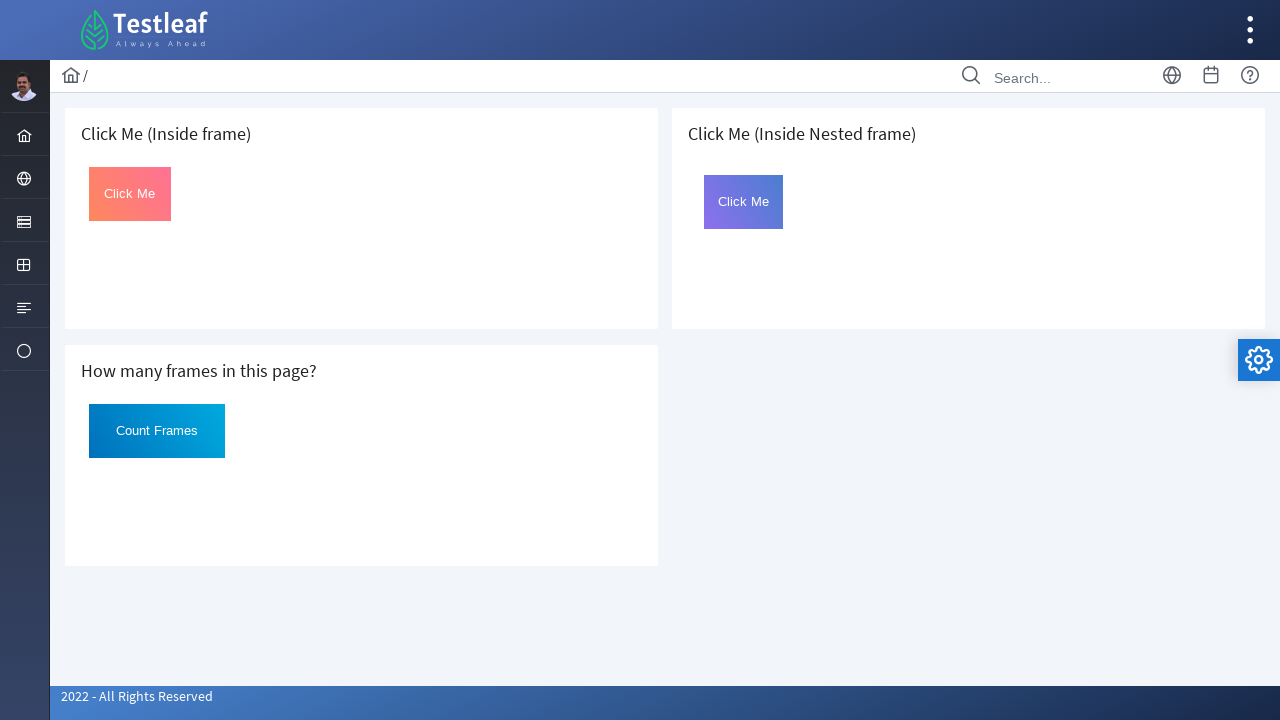

Located inner iframe elements within current frame
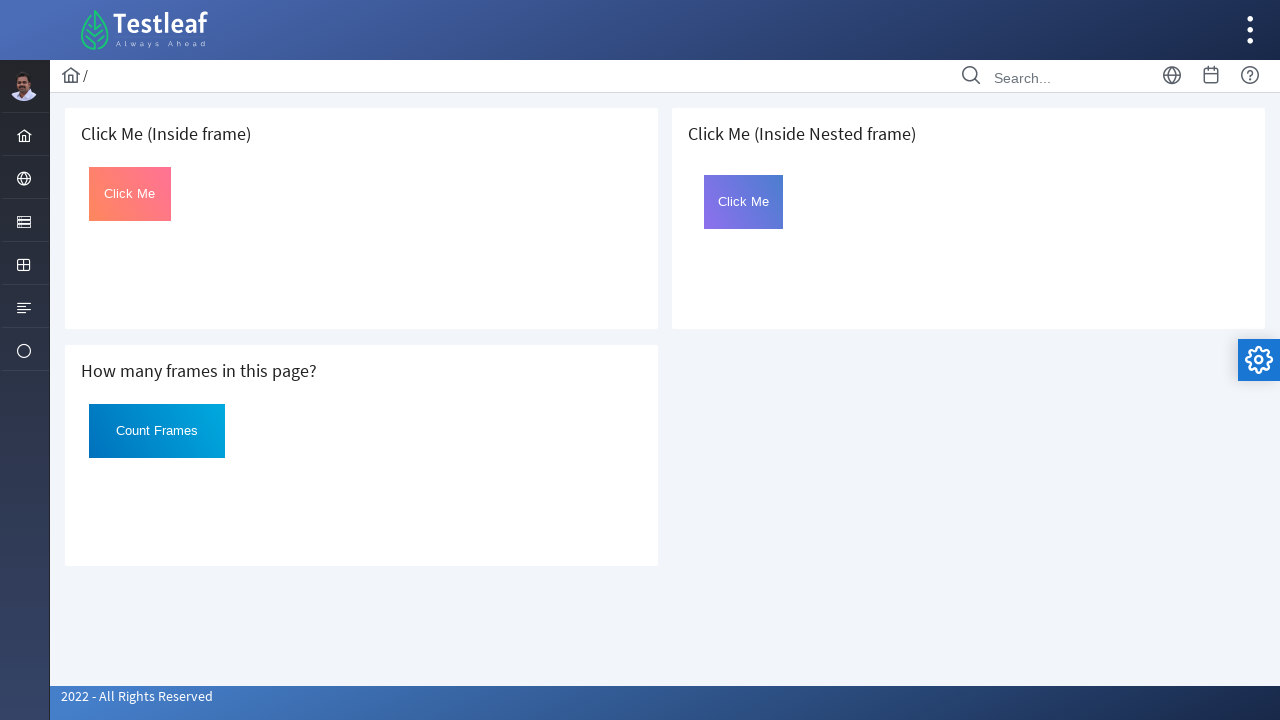

Checking non-main frame for nested iframes
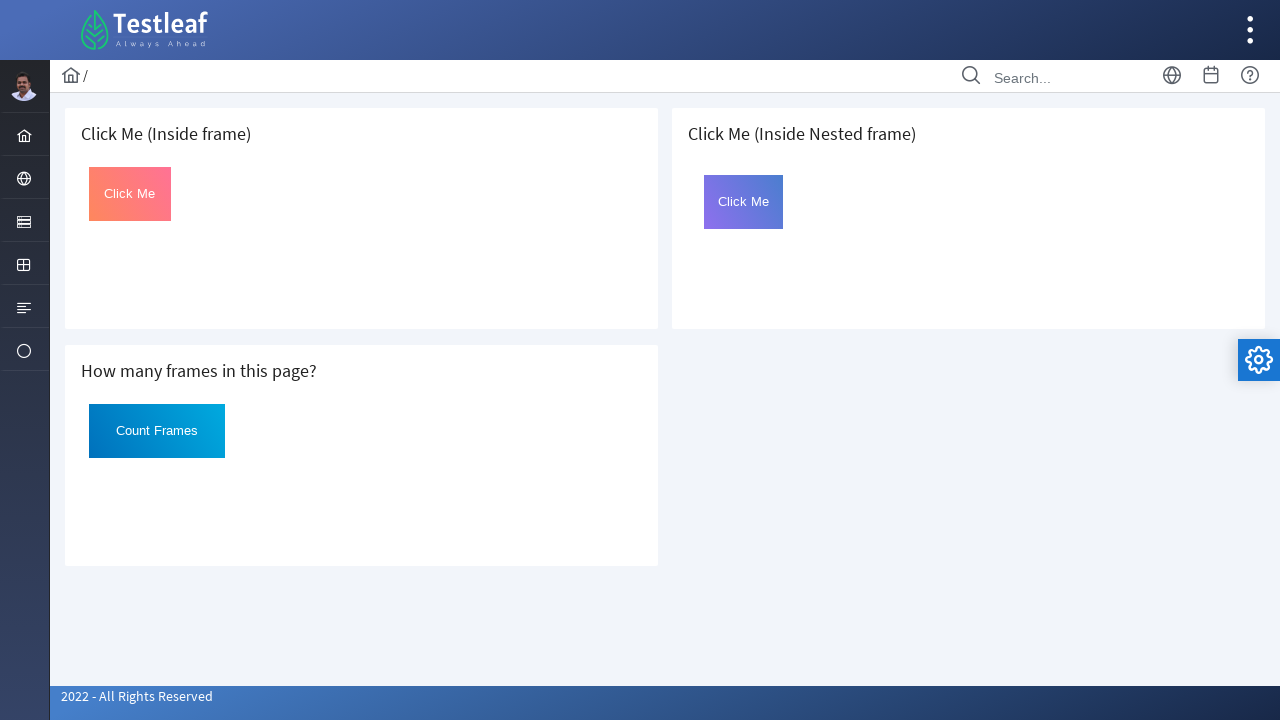

Located inner iframe elements within current frame
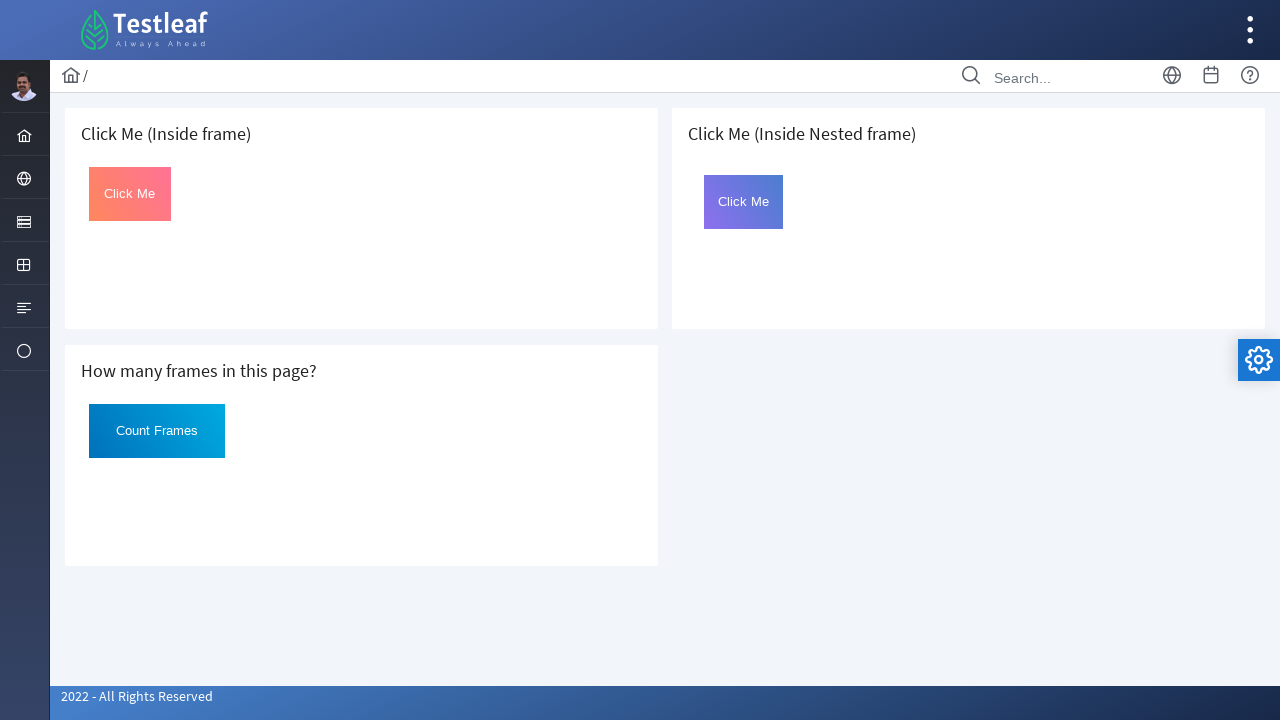

Checking non-main frame for nested iframes
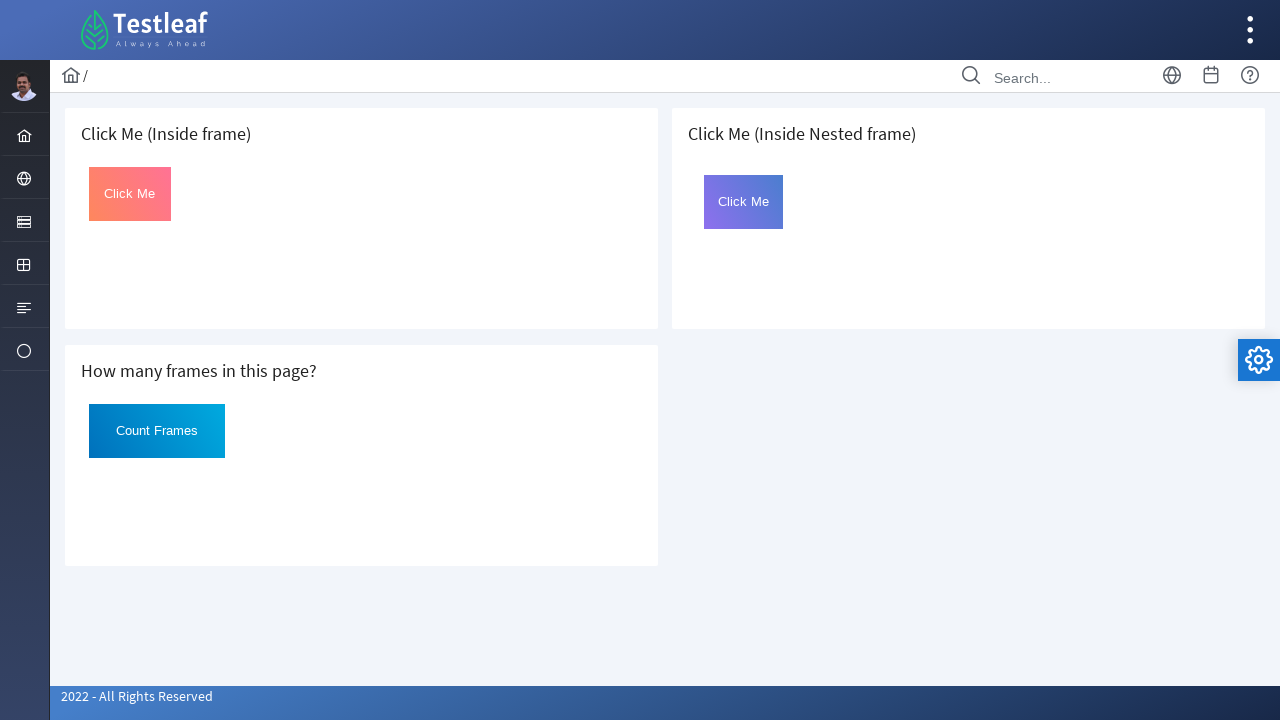

Located inner iframe elements within current frame
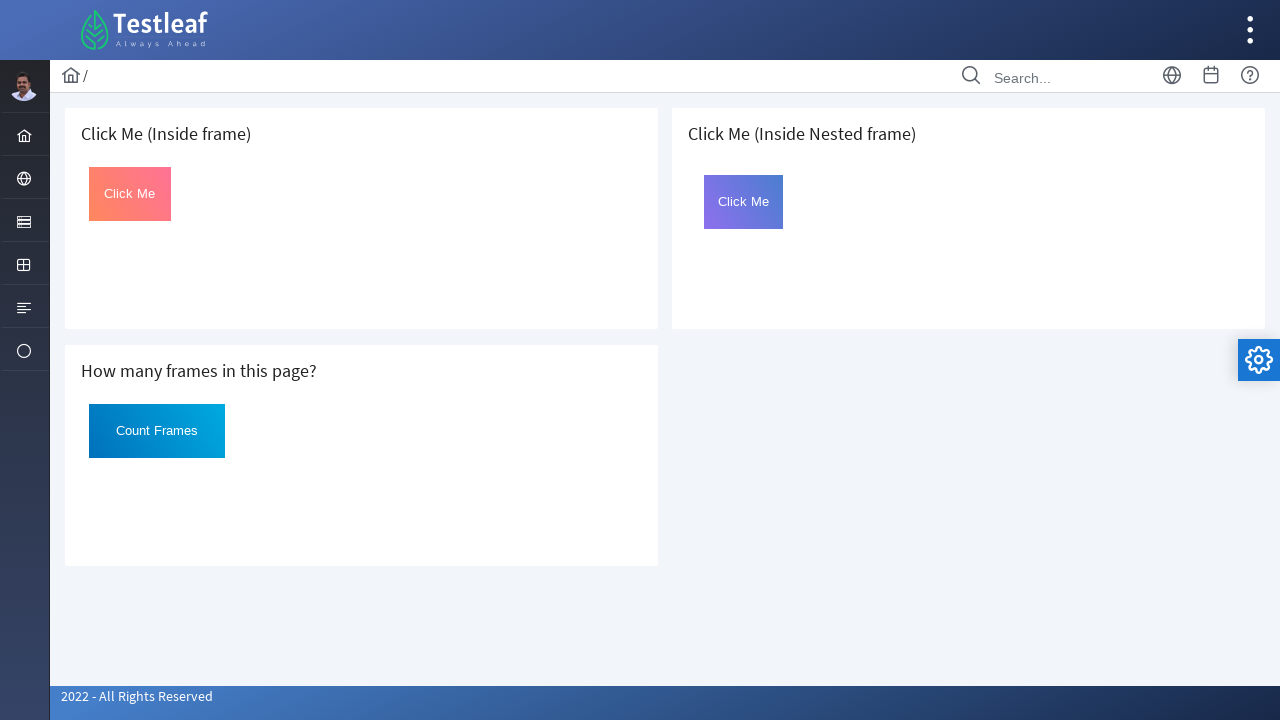

Found inner iframes within the current frame
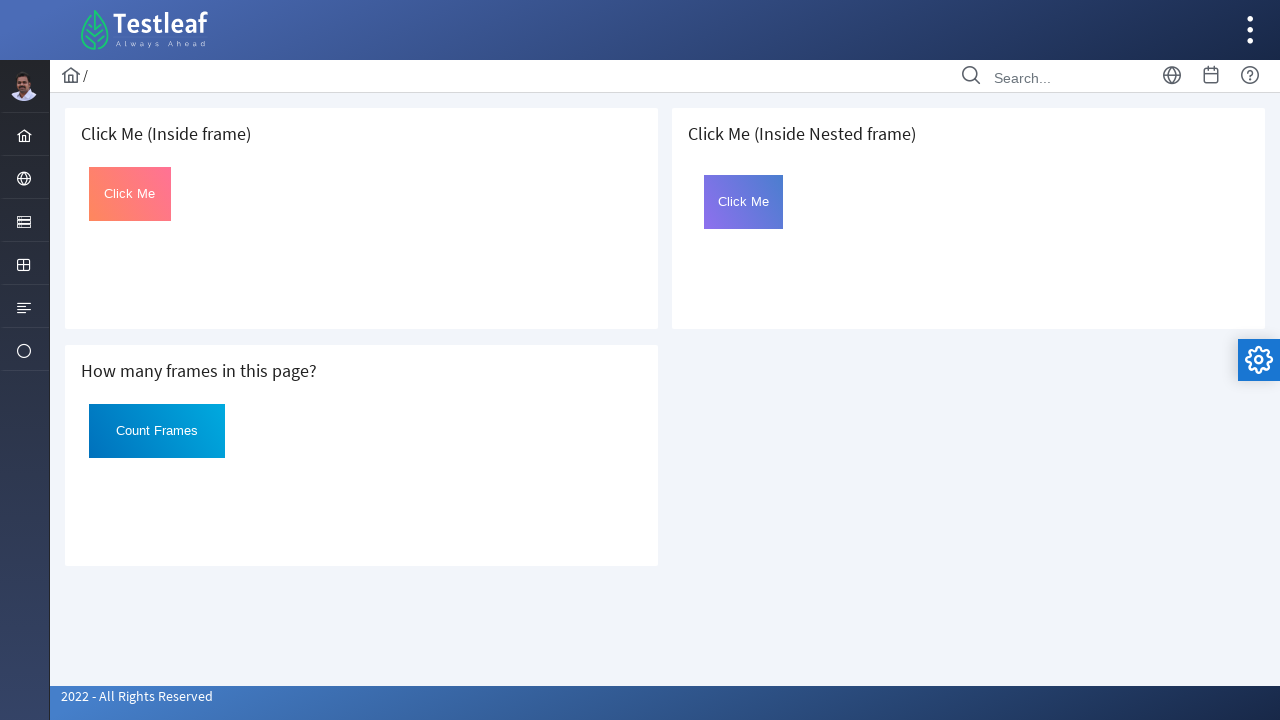

Located frame2 iframe by name attribute
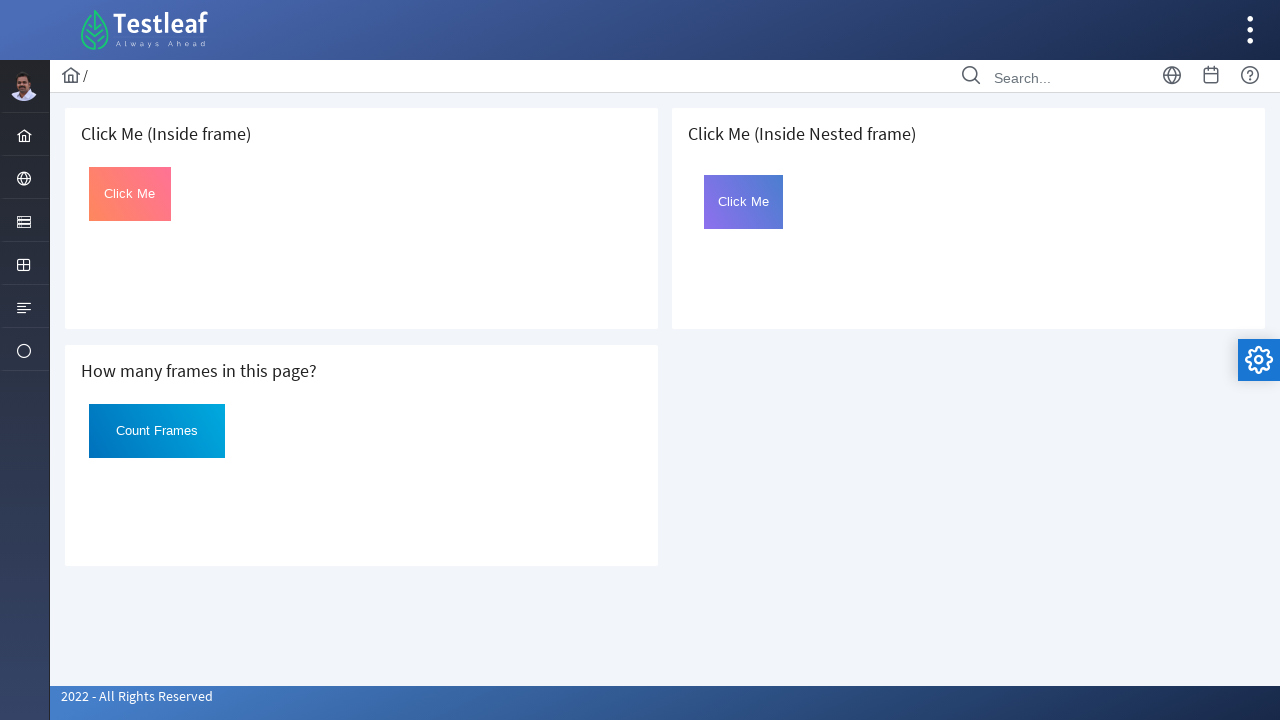

Located blue-styled button within frame2
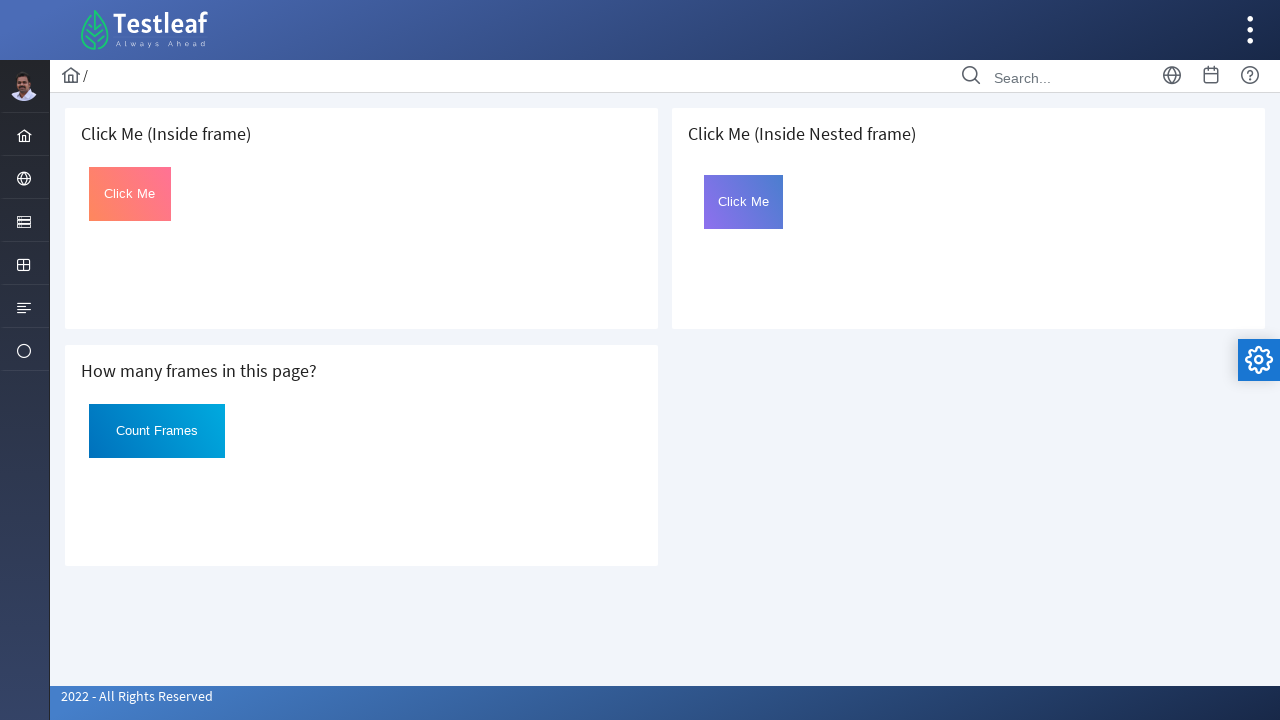

Found blue button - clicking it
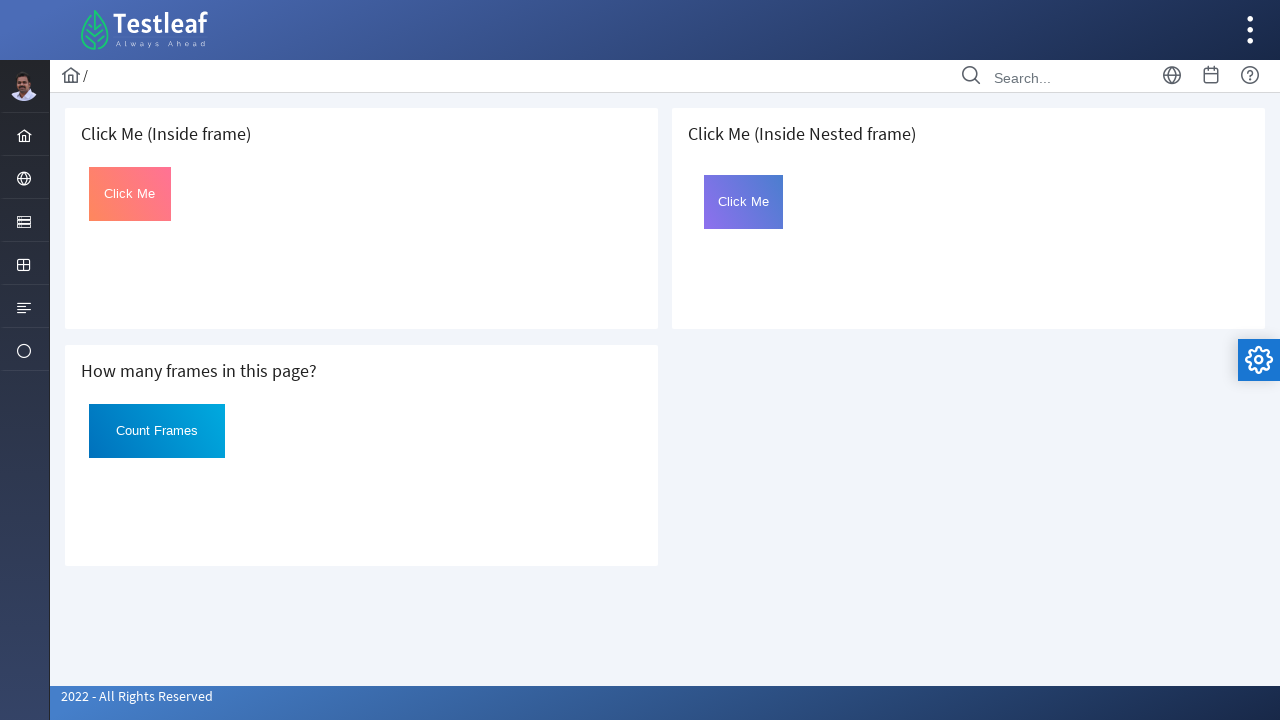

Clicked the blue button in frame2 at (744, 202) on iframe[name='frame2'] >> internal:control=enter-frame >> xpath=//button[contains
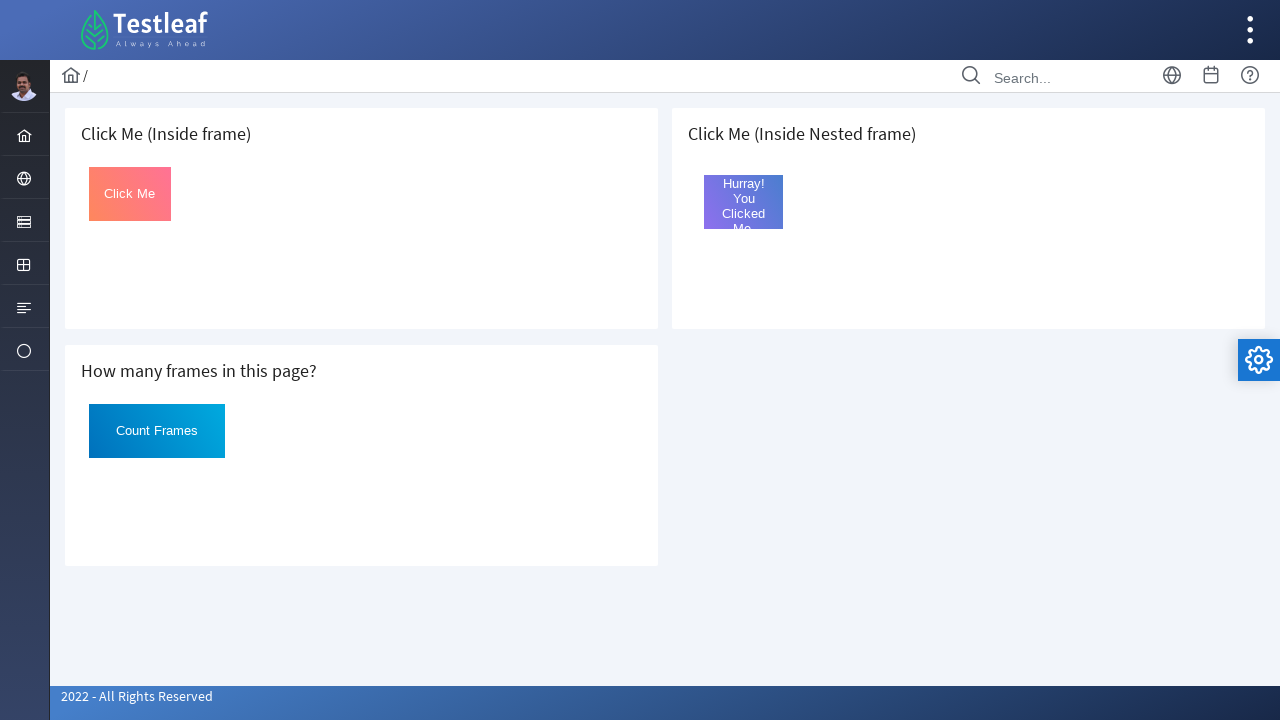

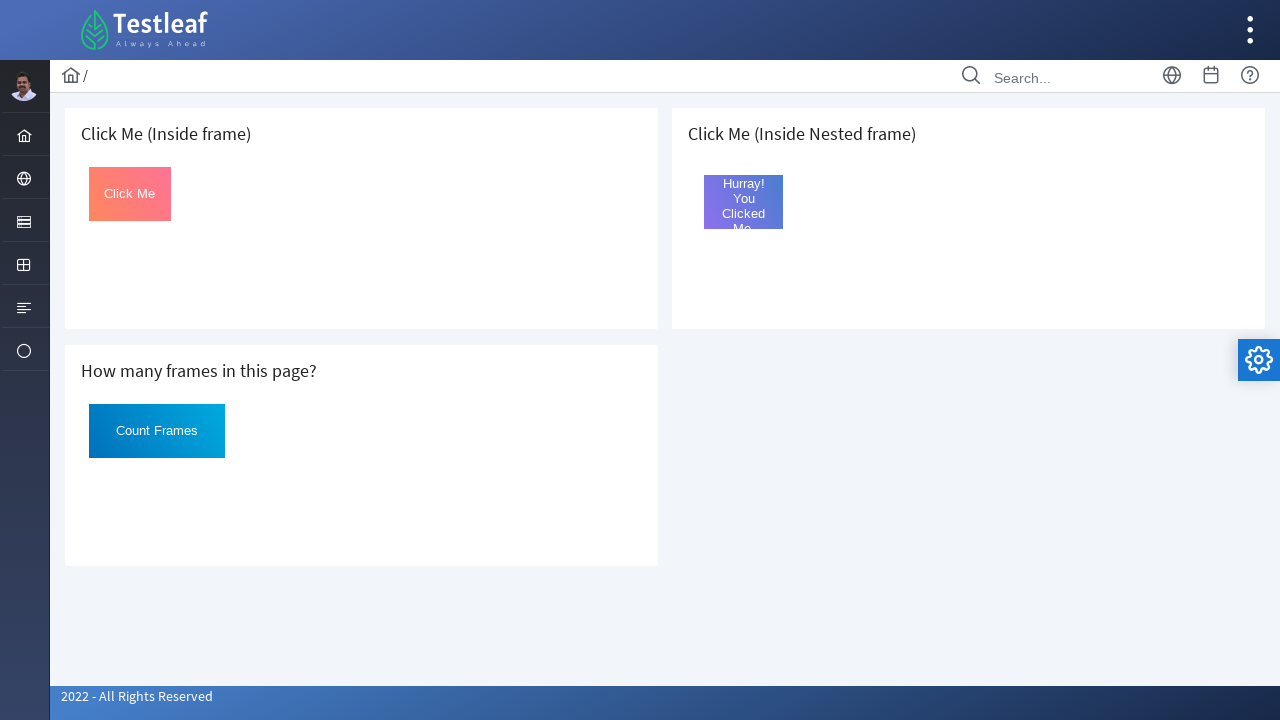